Tests switching between tile and list display modes for article list by clicking display toggle buttons

Starting URL: https://fintan.jp

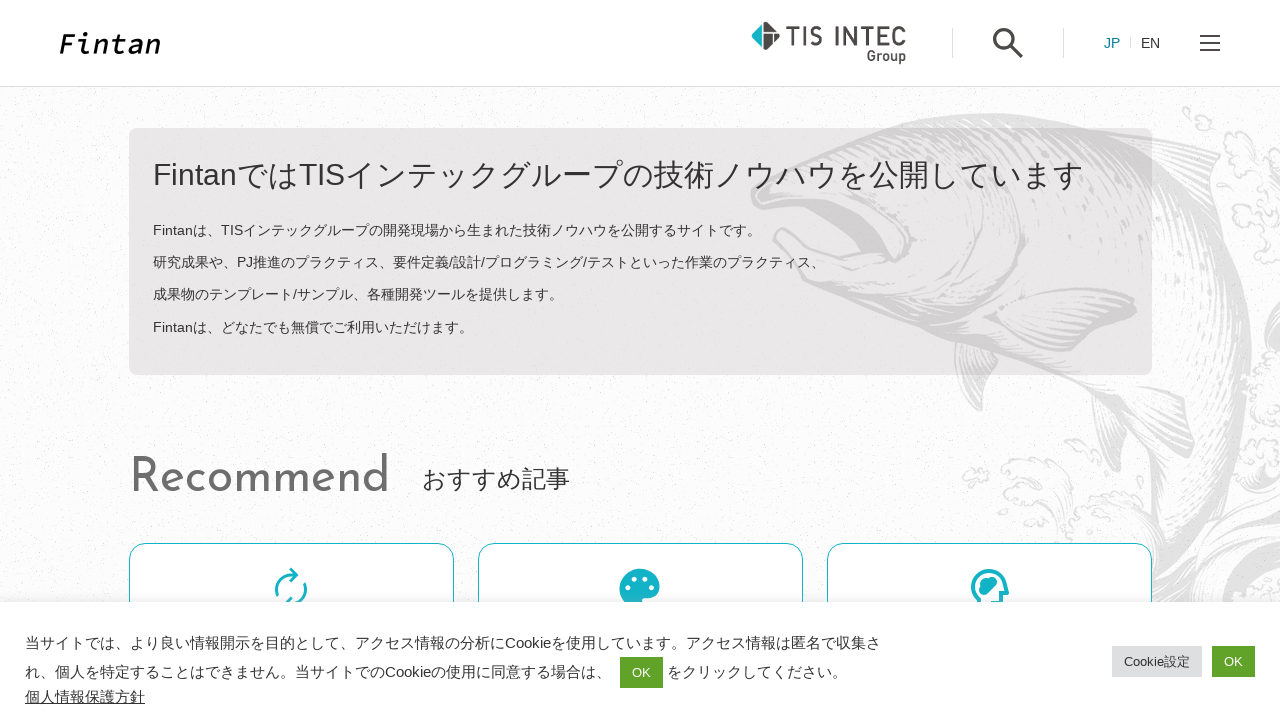

Located list view toggle button
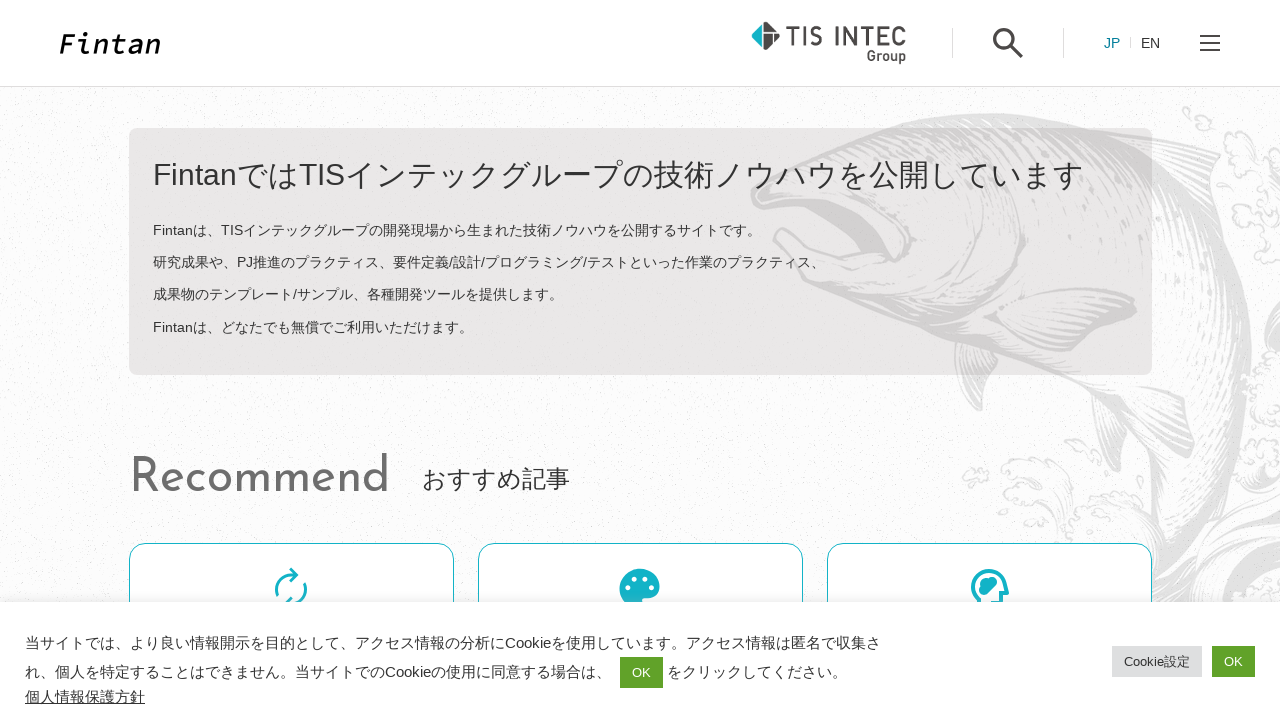

Located tile view toggle button
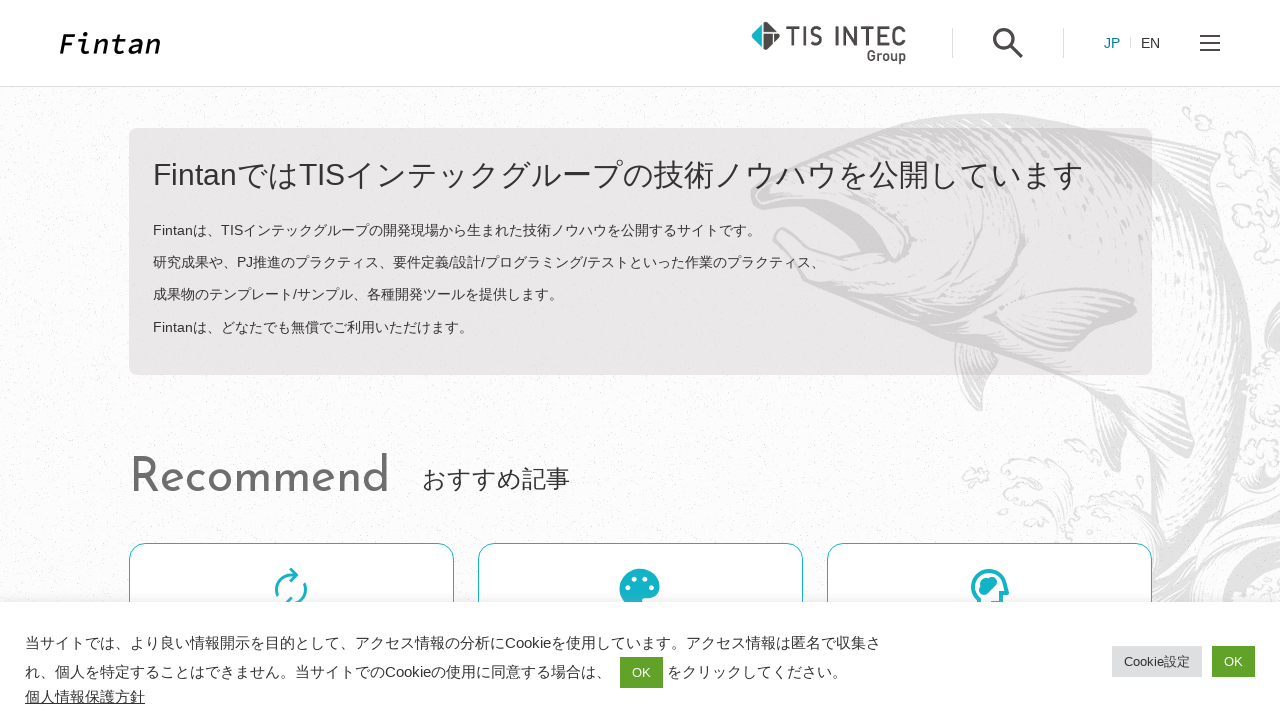

Located article list container
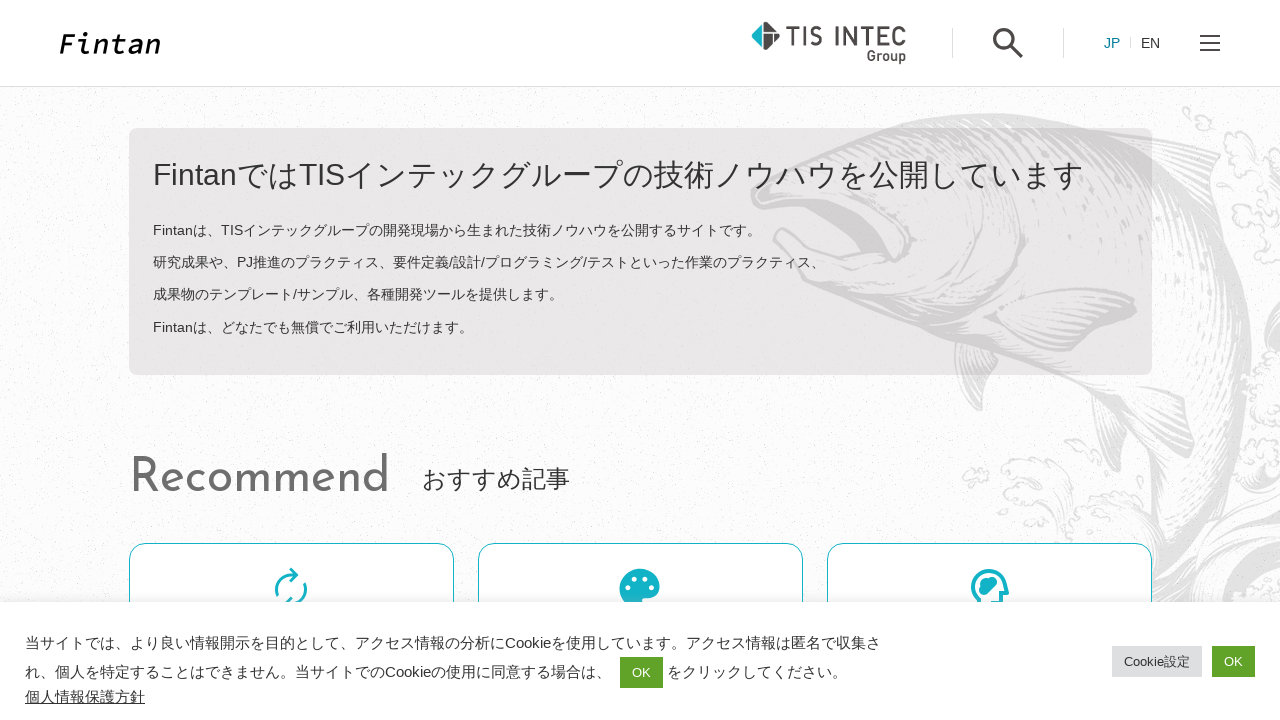

Verified list button is active
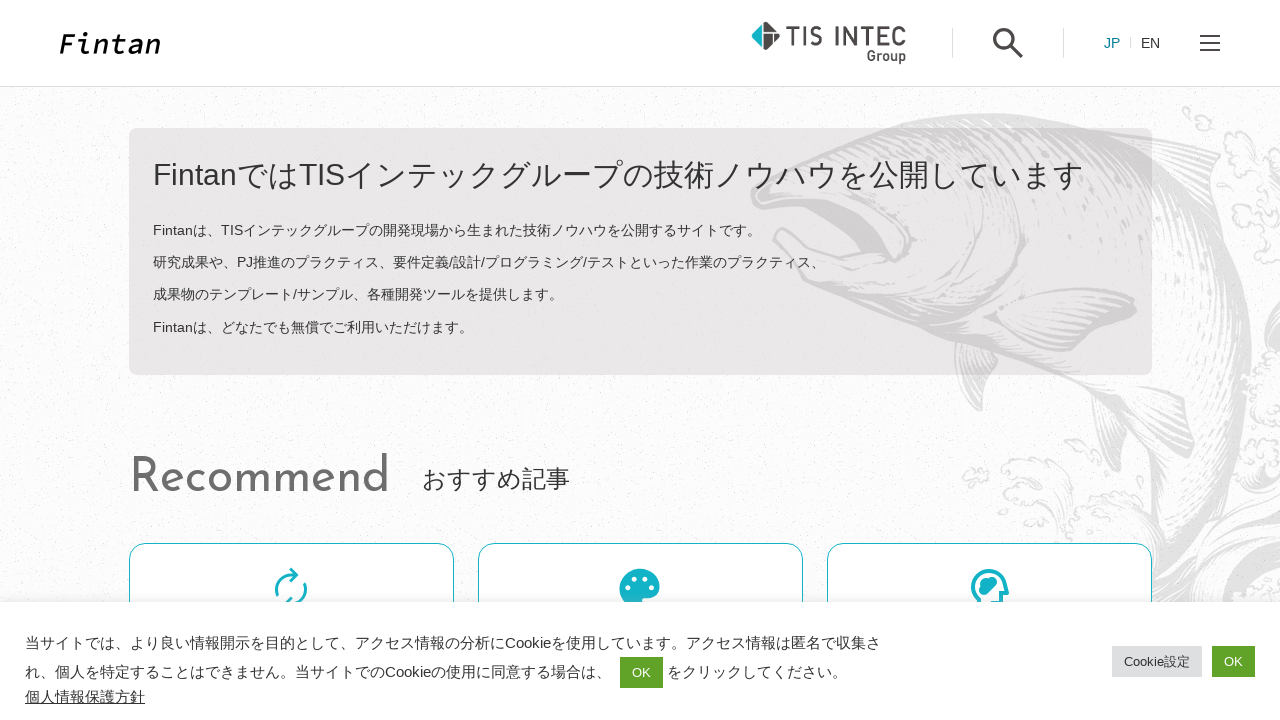

Verified article list is in list view mode
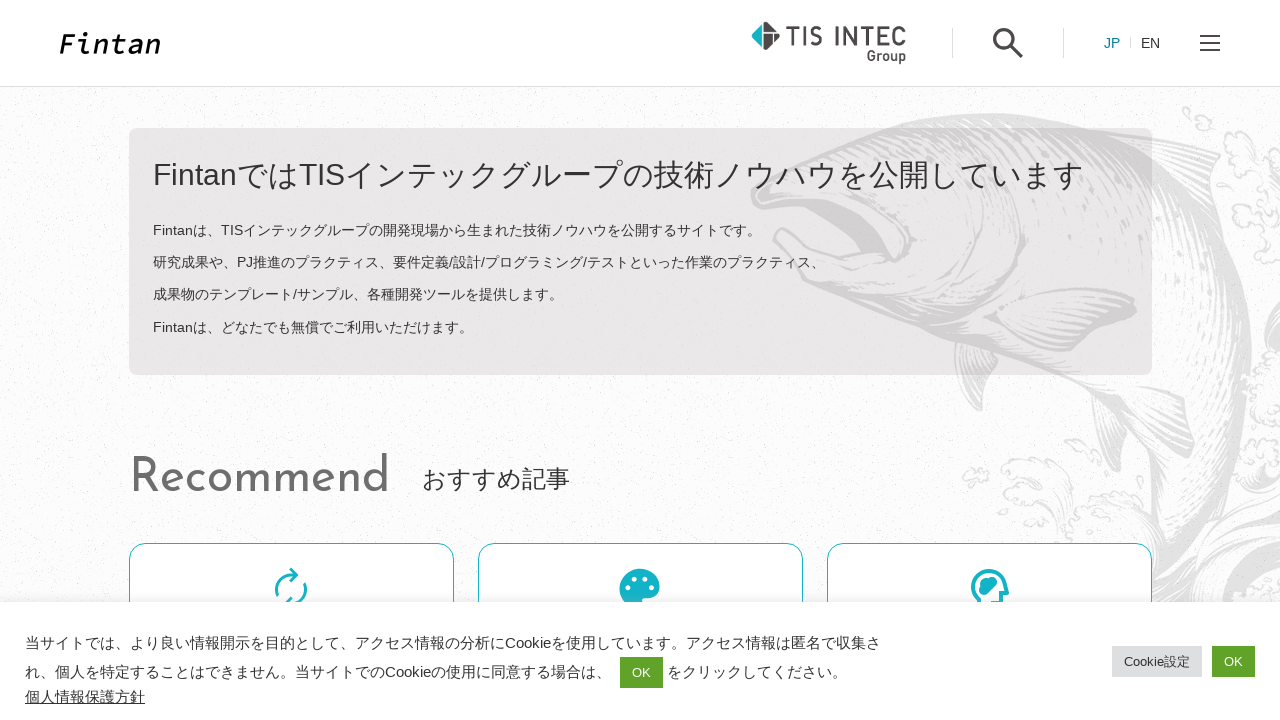

Clicked tile view toggle button at (1096, 361) on .o-card-switch__button.o-card-switch__button--icon >> nth=0
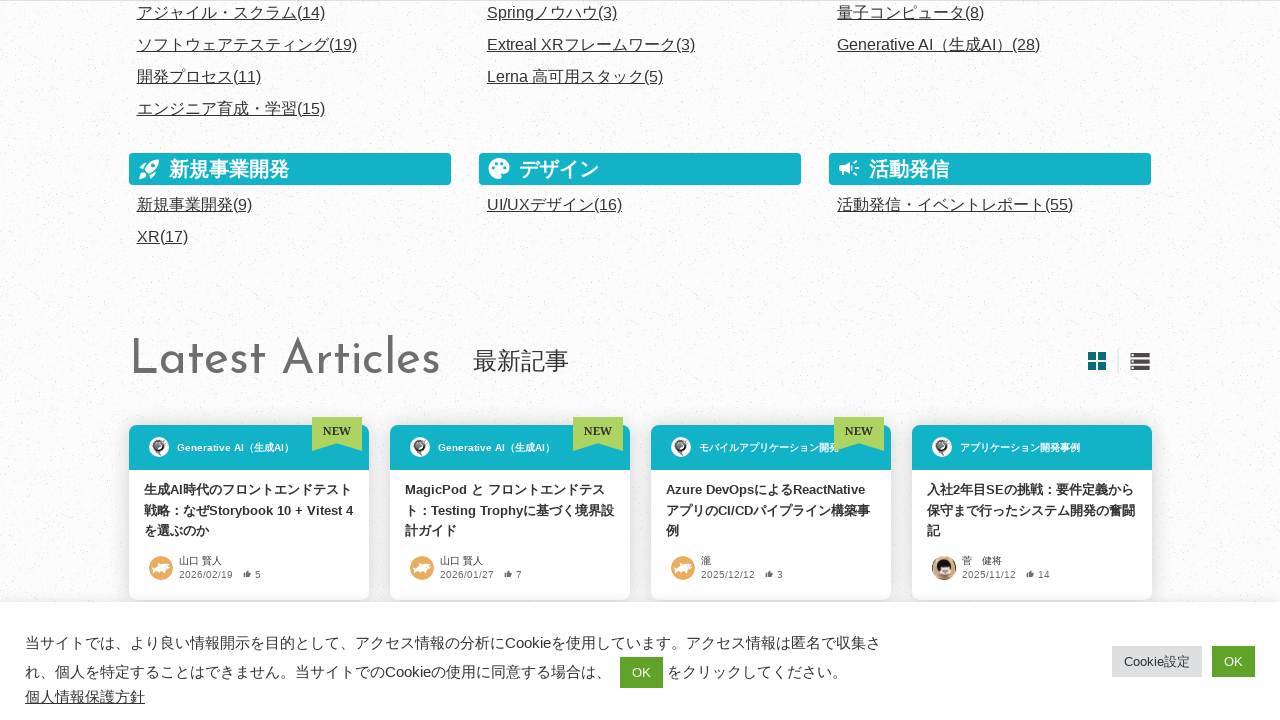

Waited 300ms for view transition
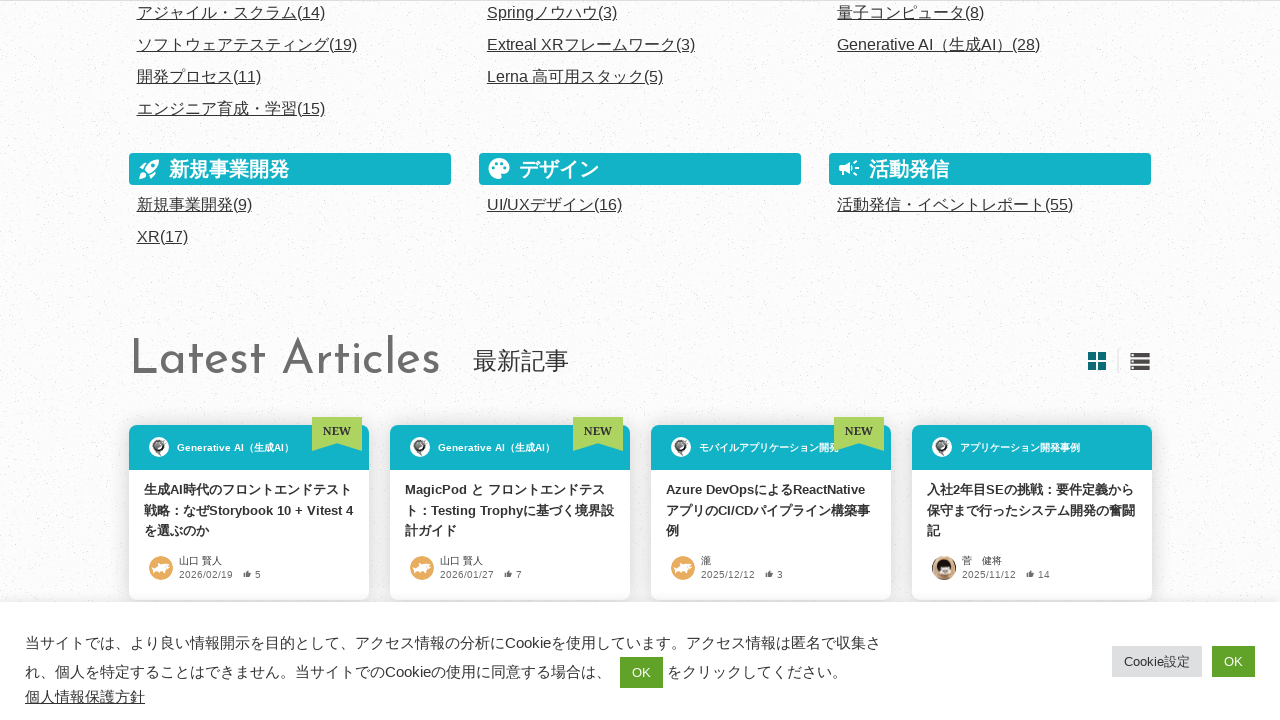

Verified tile button is now active
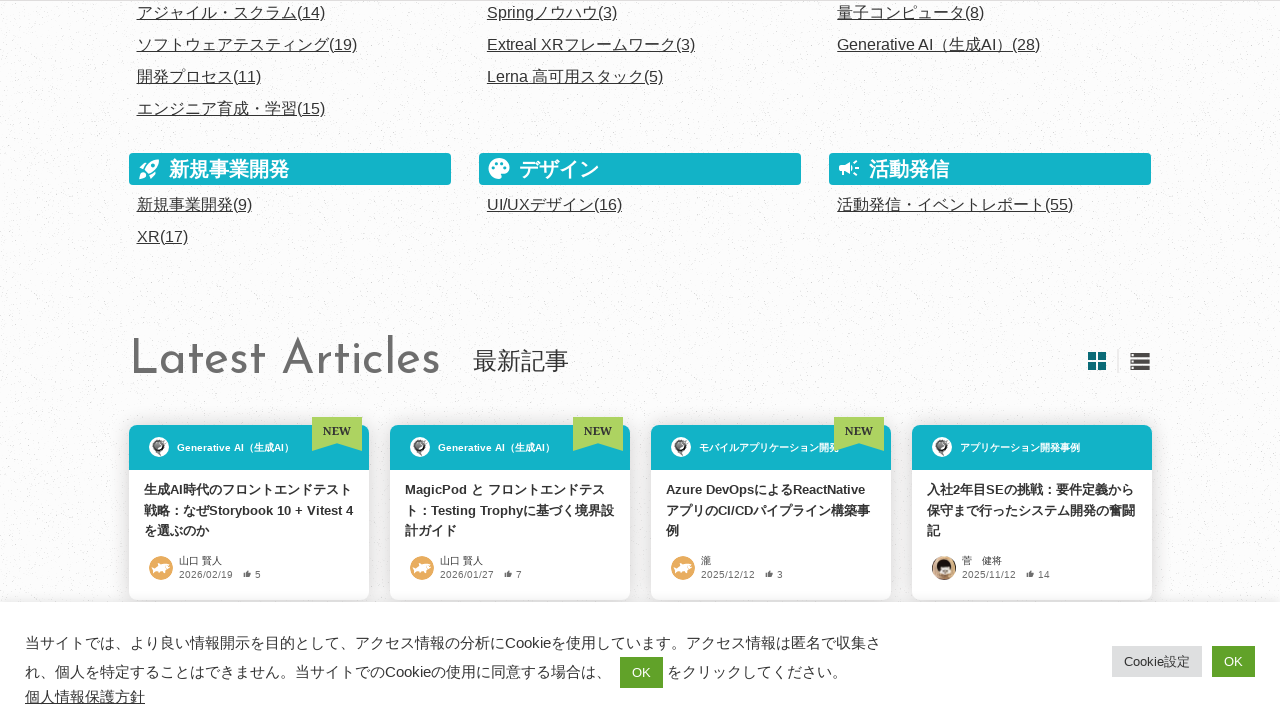

Verified list button is no longer active
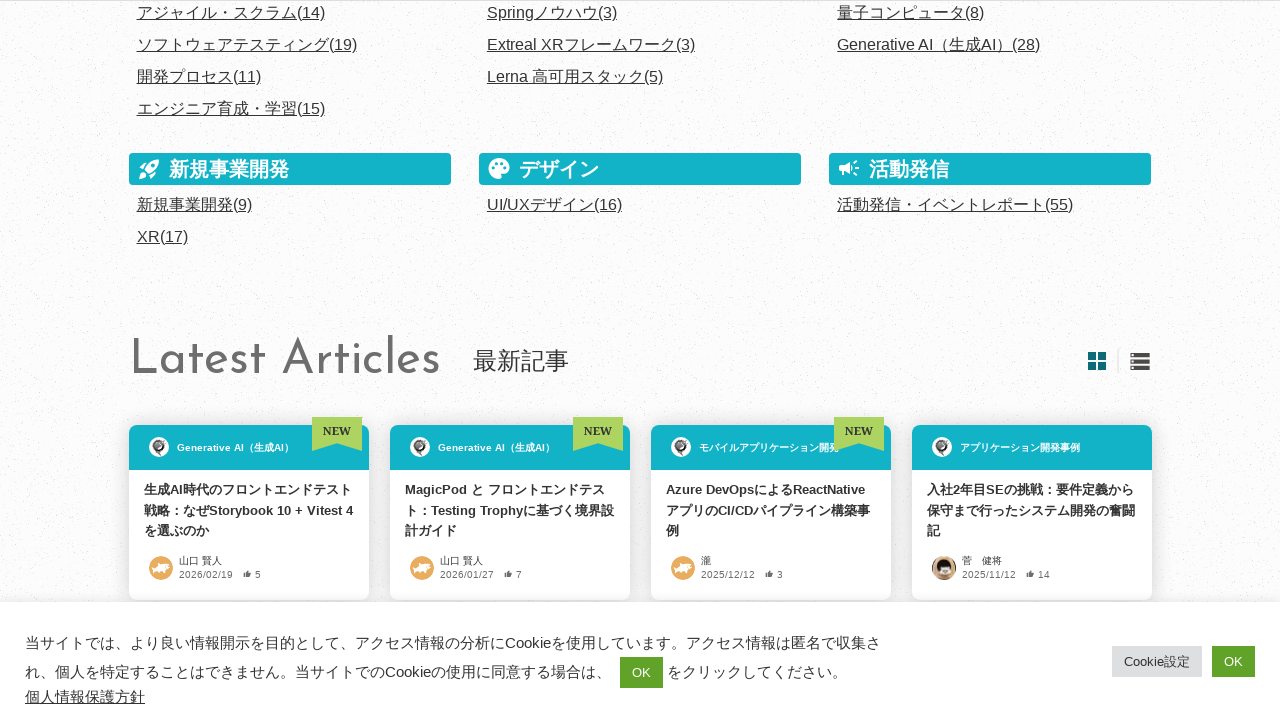

Clicked list view toggle button at (1140, 361) on .o-card-switch__button.o-card-switch__button--list >> nth=0
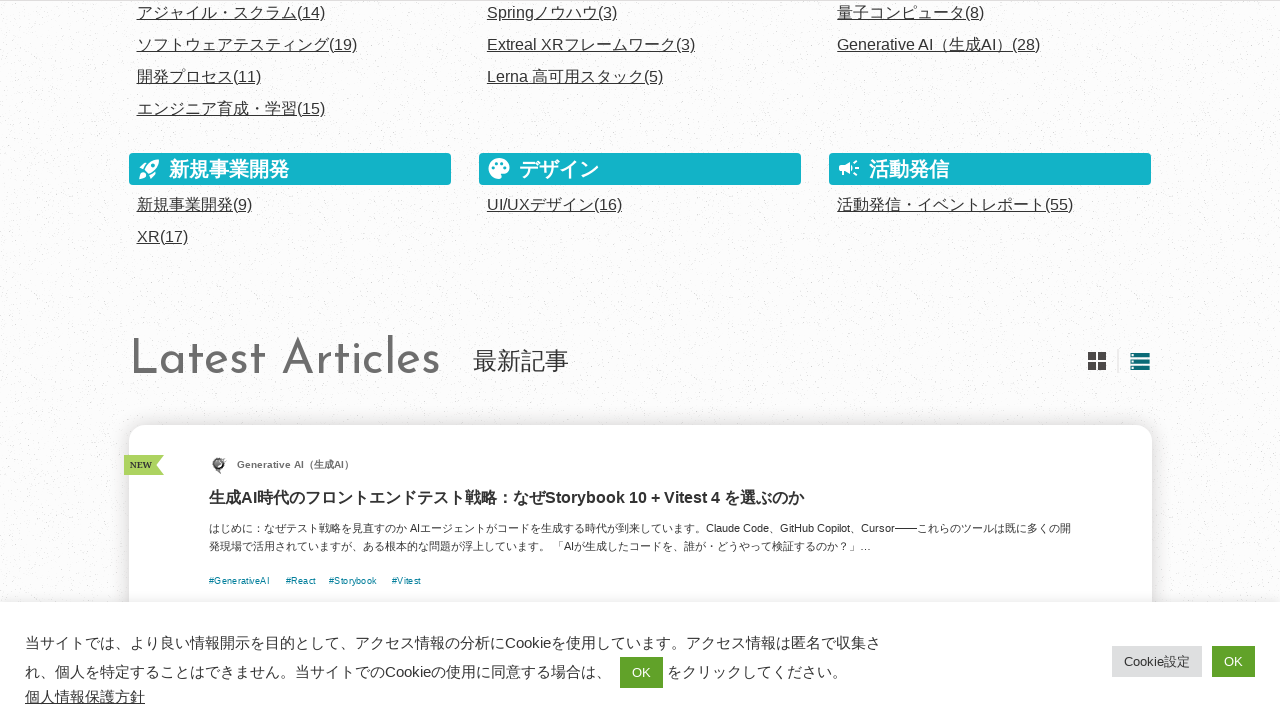

Waited 300ms for view transition
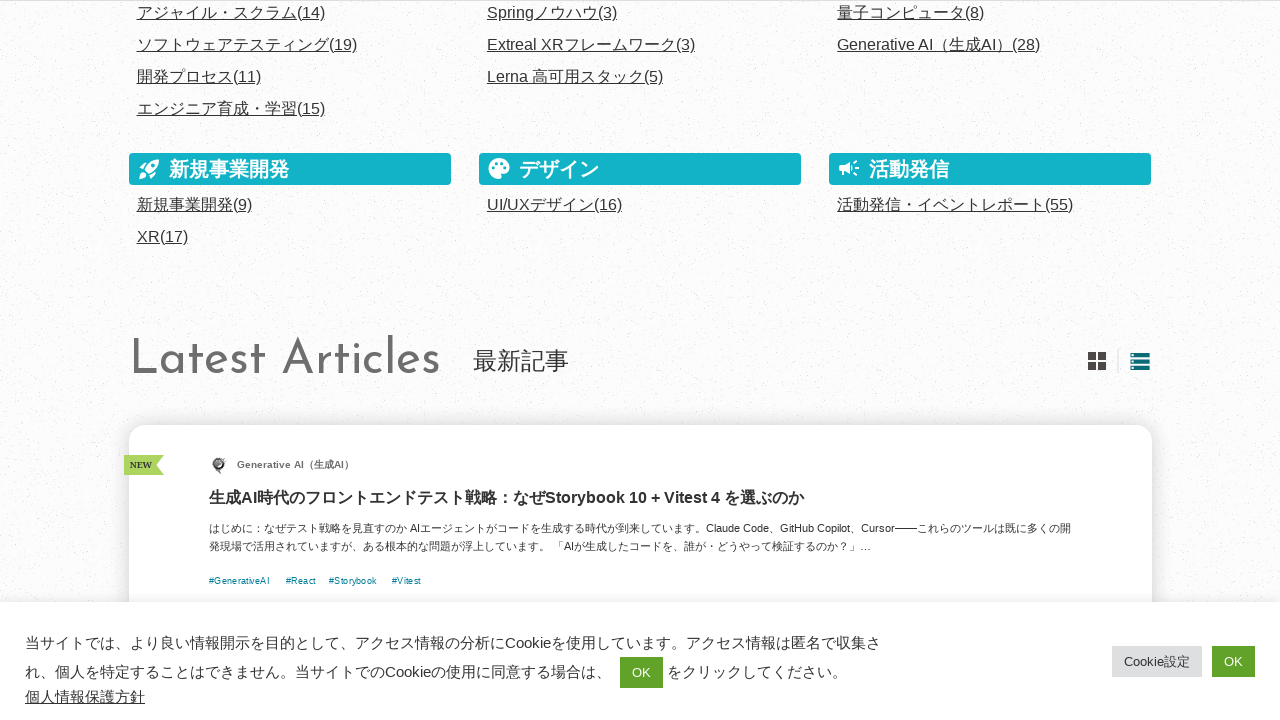

Verified list button is active again
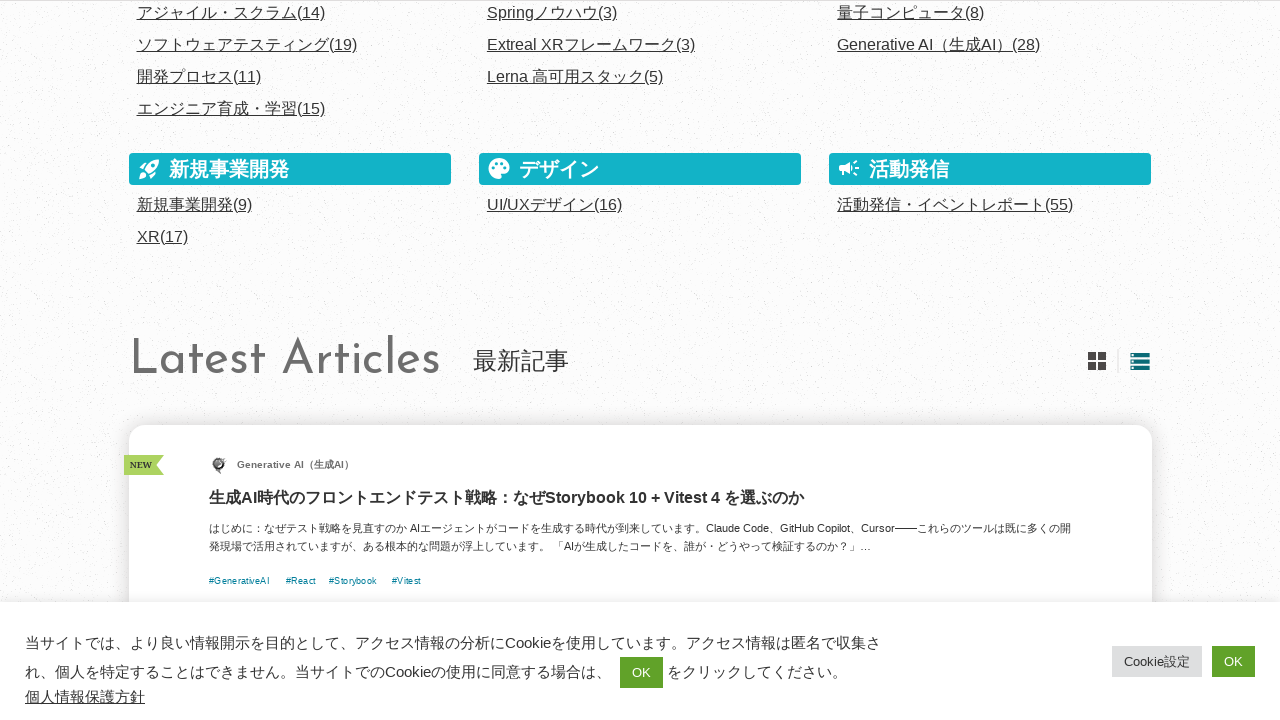

Verified article list is back in list view mode
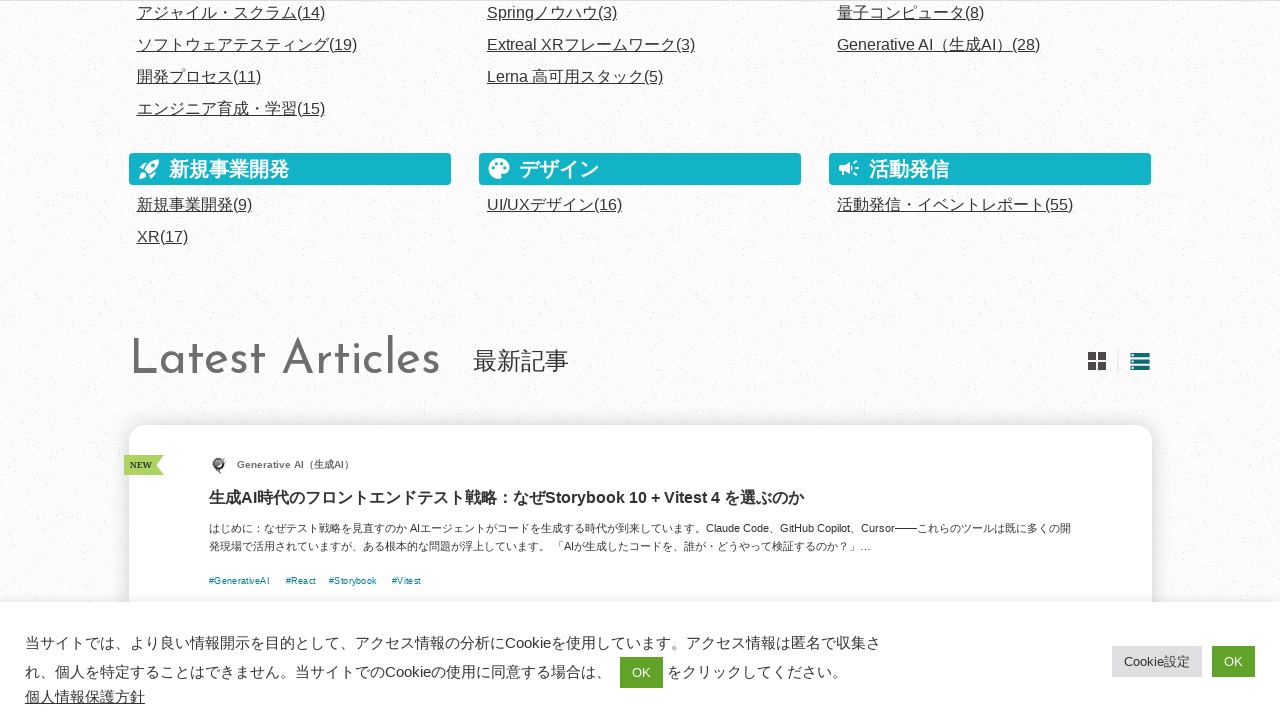

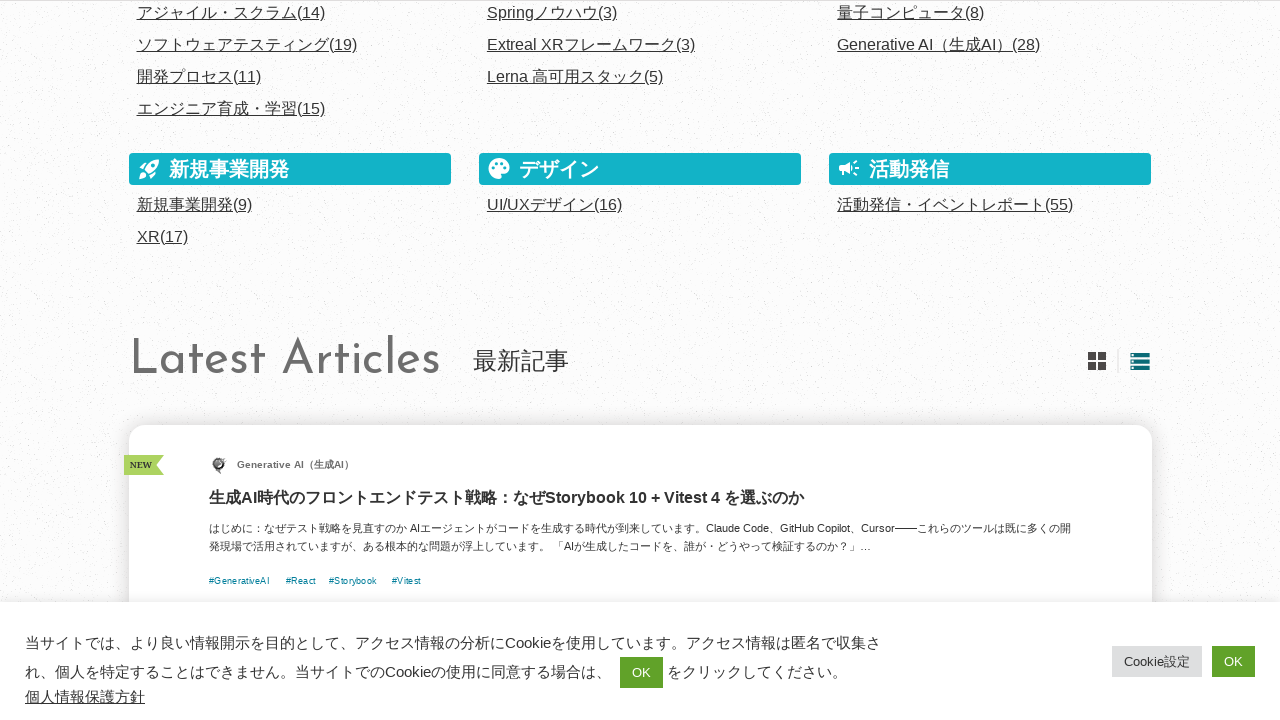